Tests clicking the 'All' filter button to display all todos

Starting URL: https://todomvc.com/examples/typescript-angular/#/

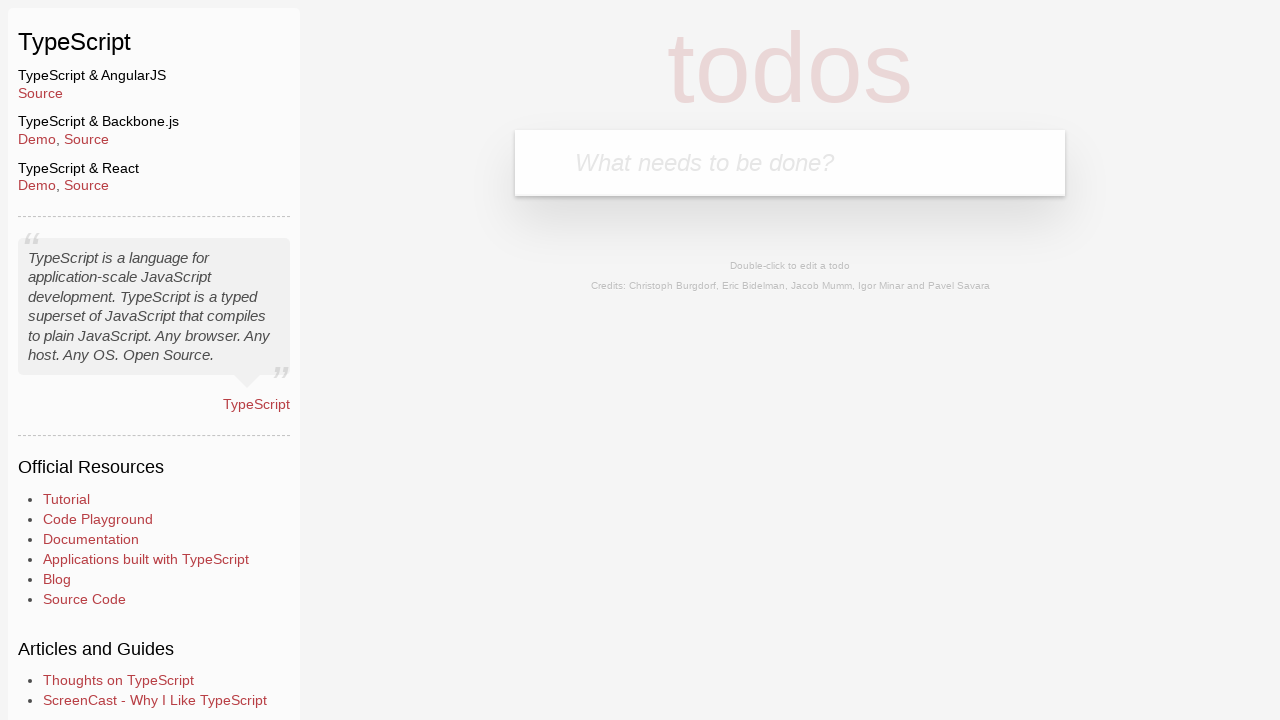

Filled new todo input with 'Example1' on .new-todo
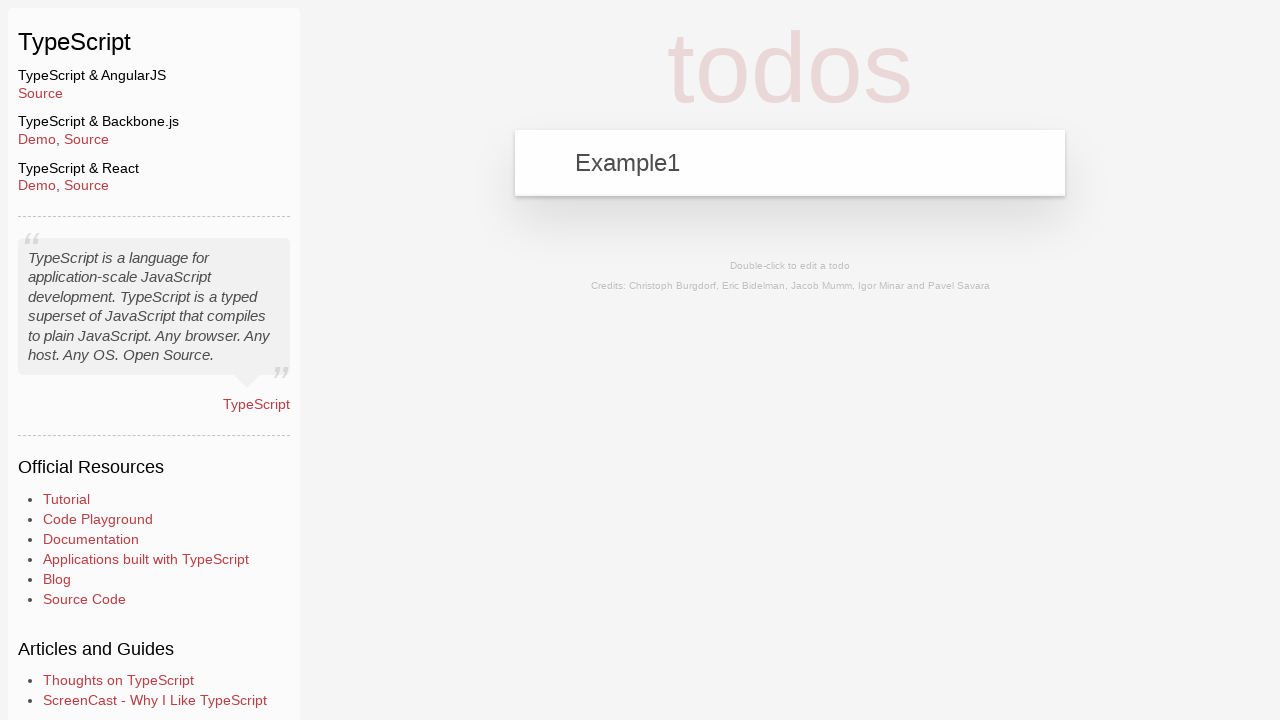

Pressed Enter to add first todo 'Example1' on .new-todo
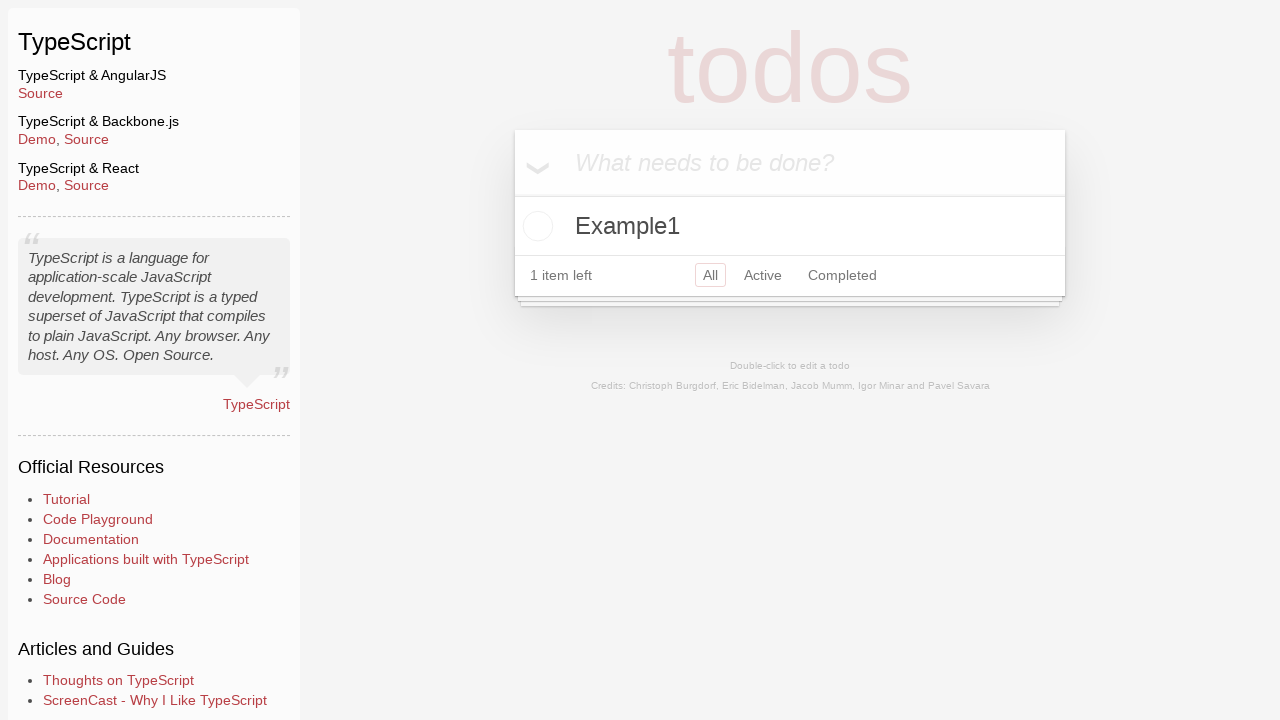

Filled new todo input with 'Example2' on .new-todo
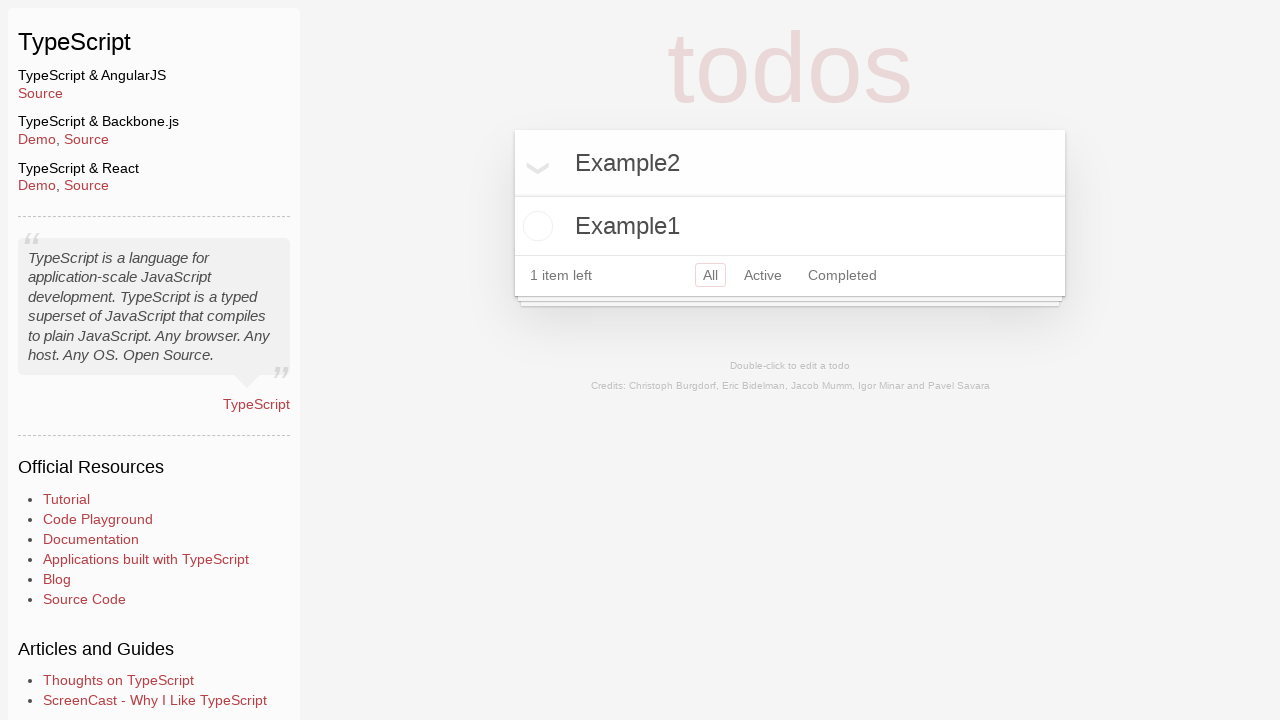

Pressed Enter to add second todo 'Example2' on .new-todo
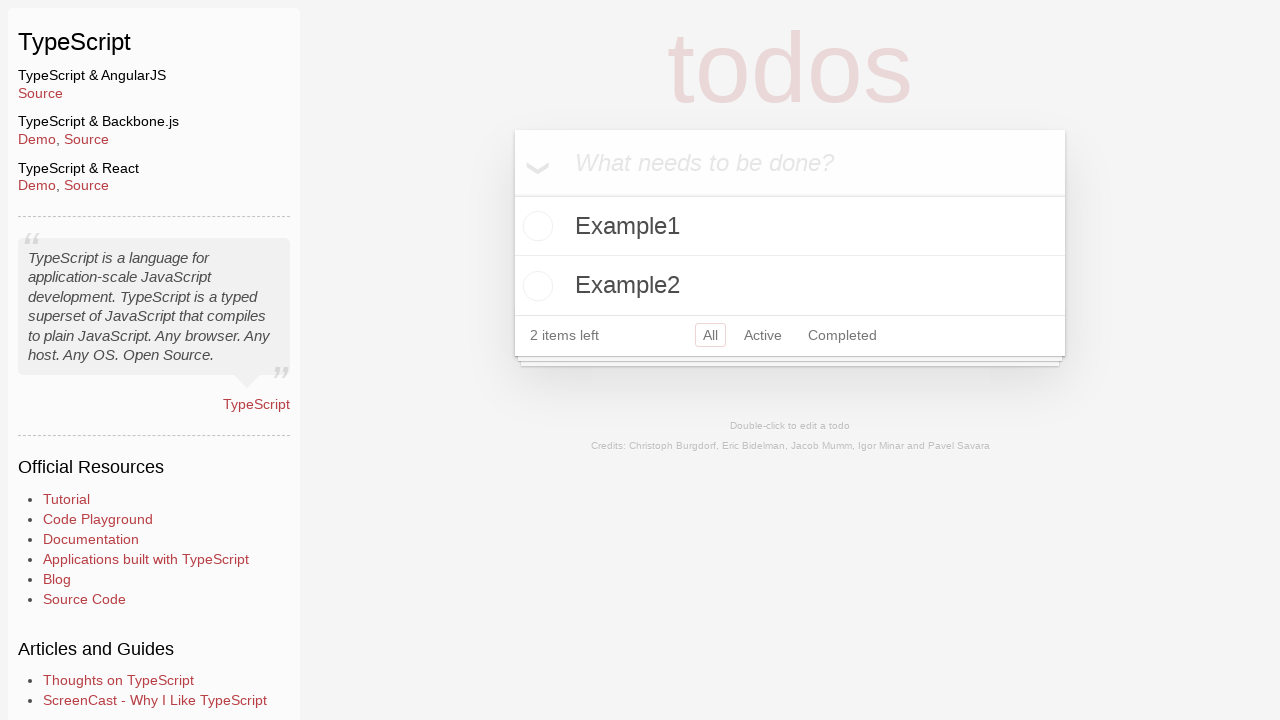

Clicked toggle checkbox to mark 'Example2' as completed at (535, 286) on li:has-text('Example2') .toggle
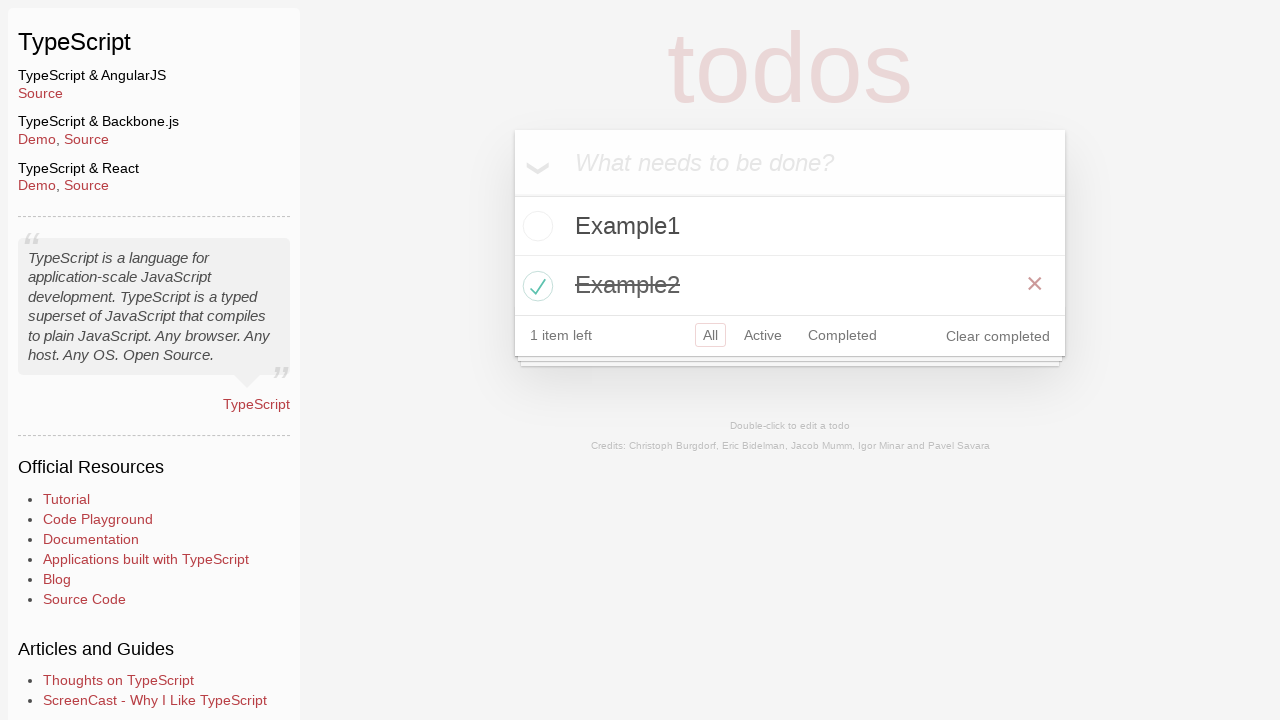

Clicked 'All' filter button to display all todos at (710, 335) on a[href='#/']
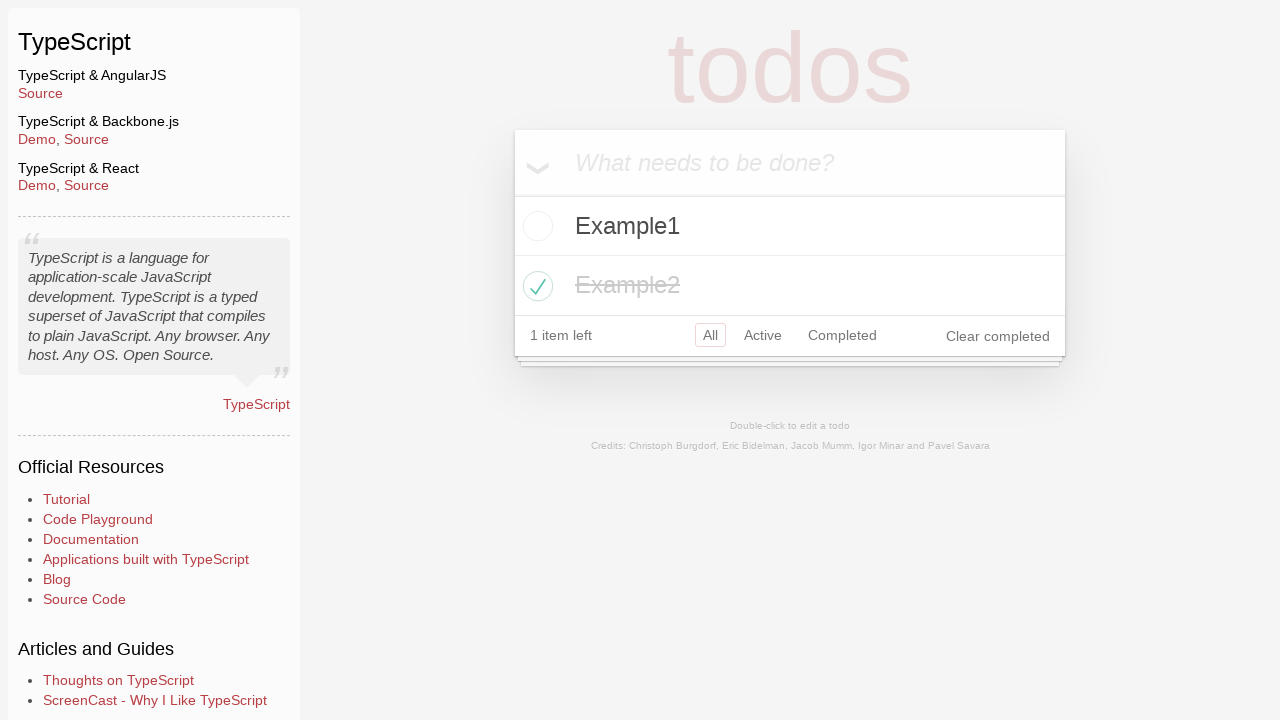

Waited for todos to be visible in the list
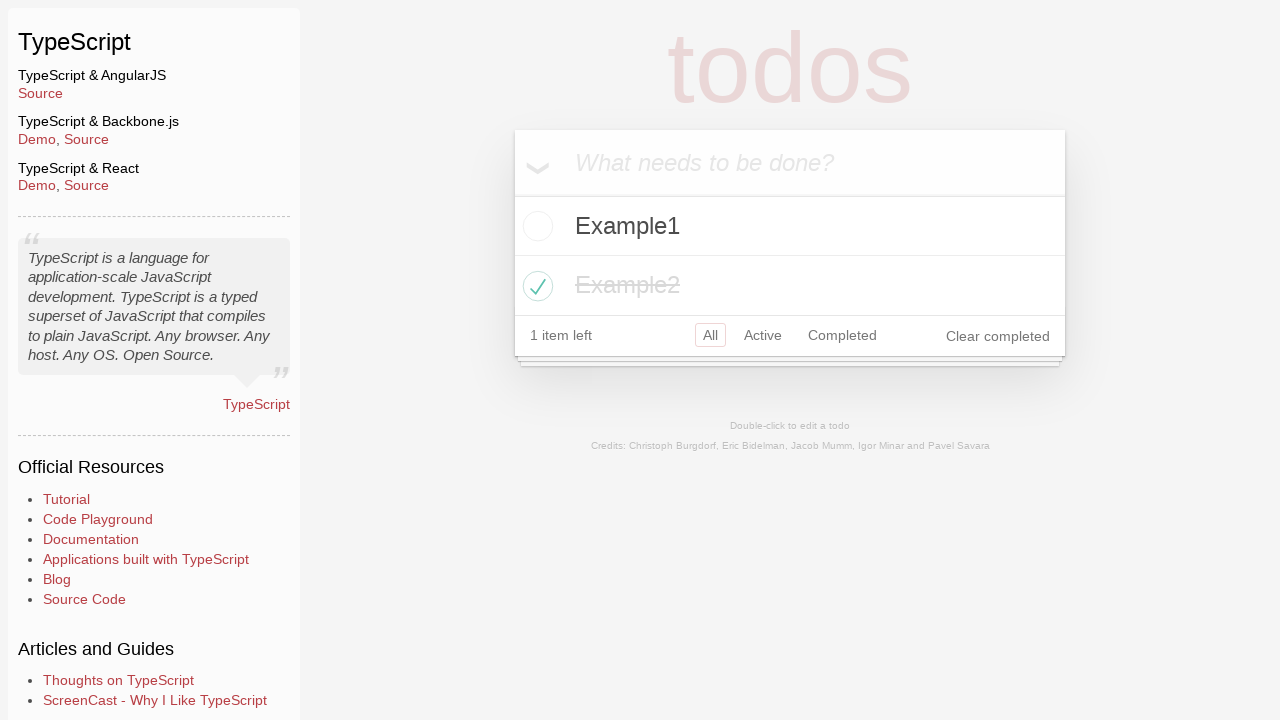

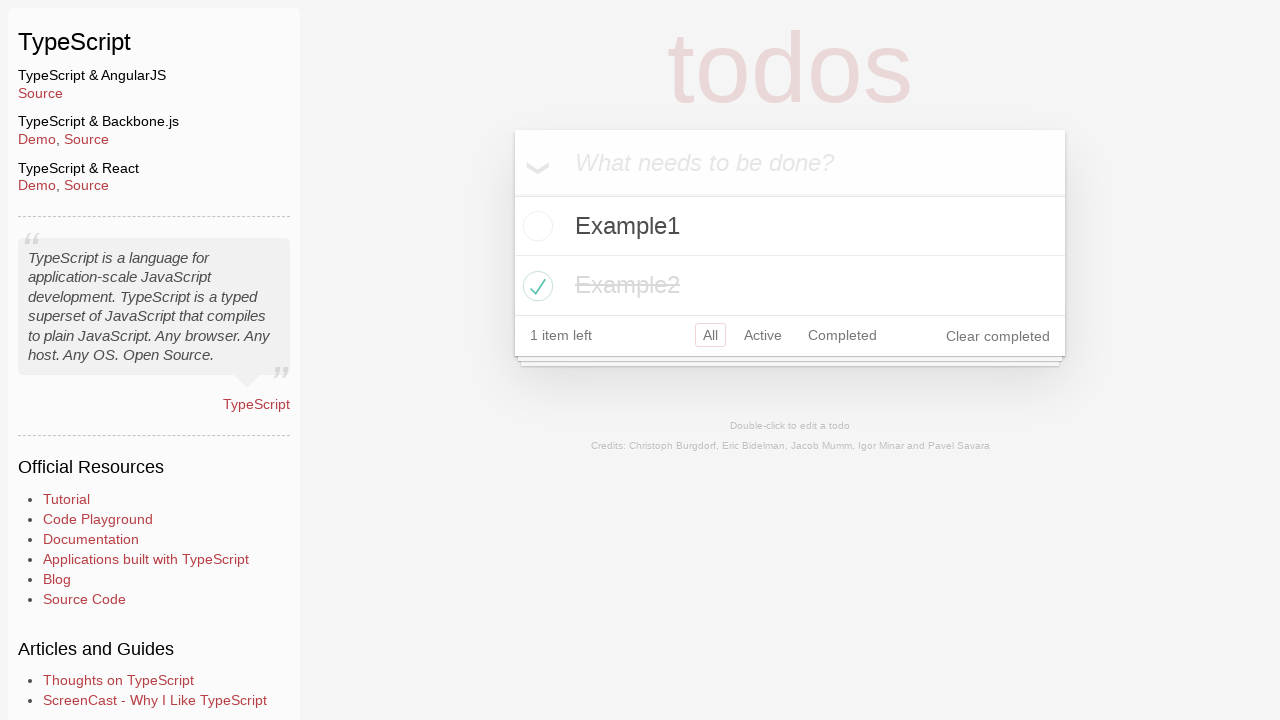